Tests a todo app by adding multiple todo items (Learn Python, Learn Rust, Learn AI) and typing additional text in the input field

Starting URL: https://todomvc.com/examples/react/dist/

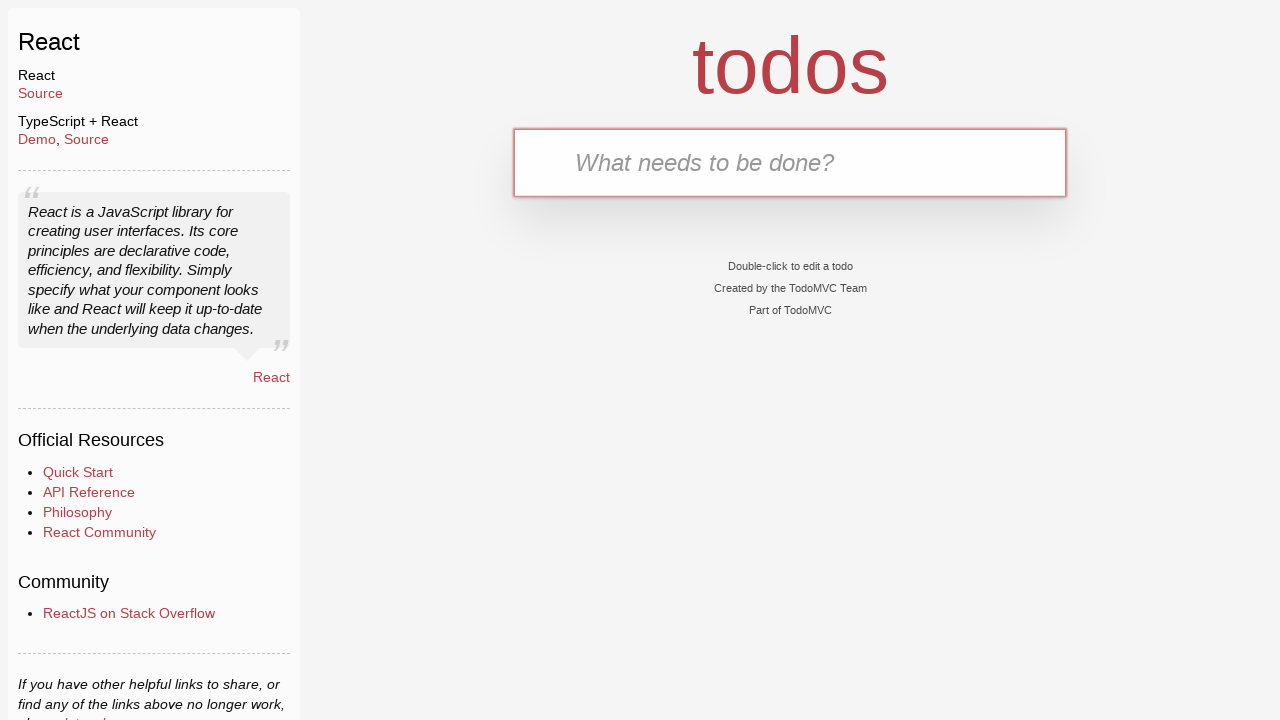

Clicked on the text input field at (790, 162) on internal:testid=[data-testid="text-input"s]
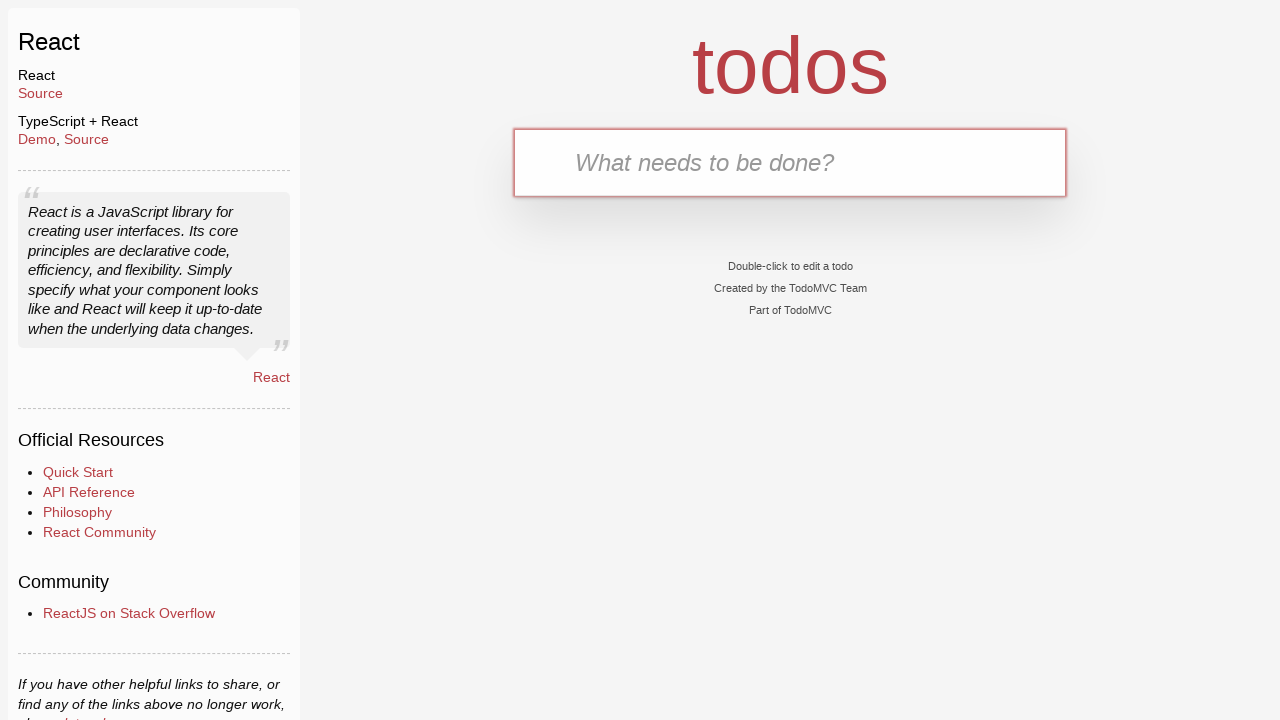

Typed 'Learn Python' in the input field
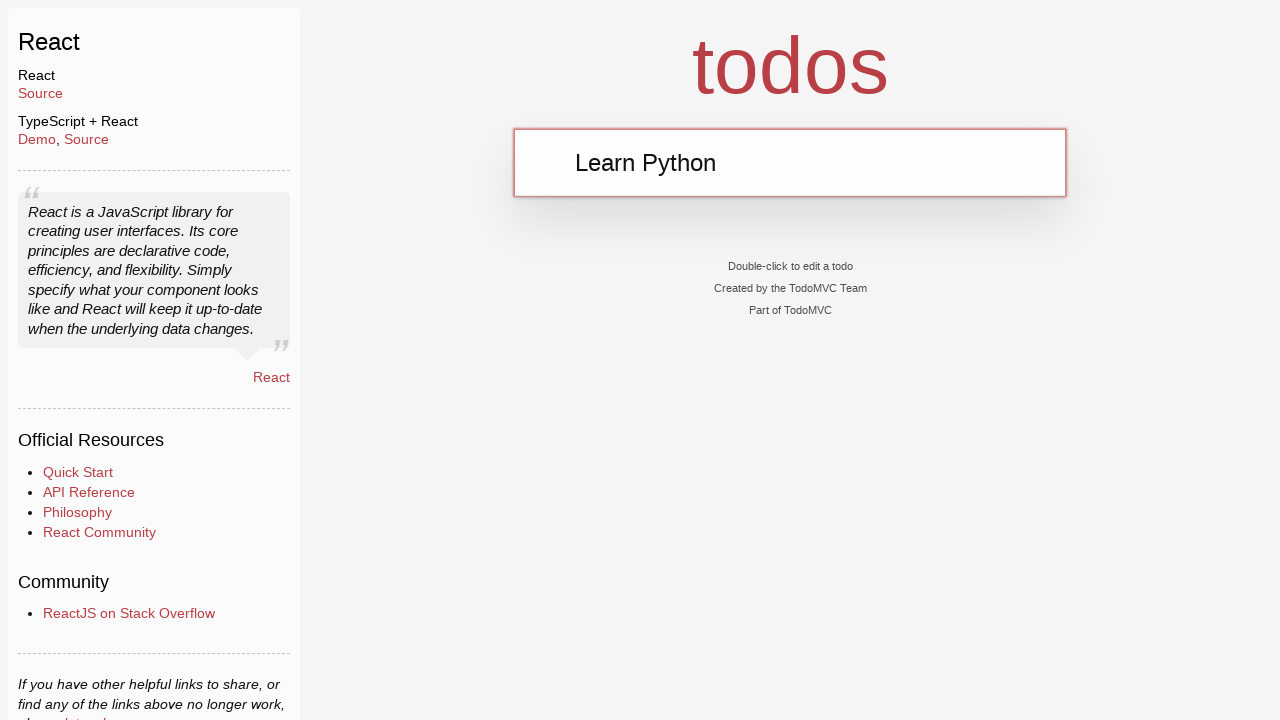

Pressed Enter to add 'Learn Python' todo item
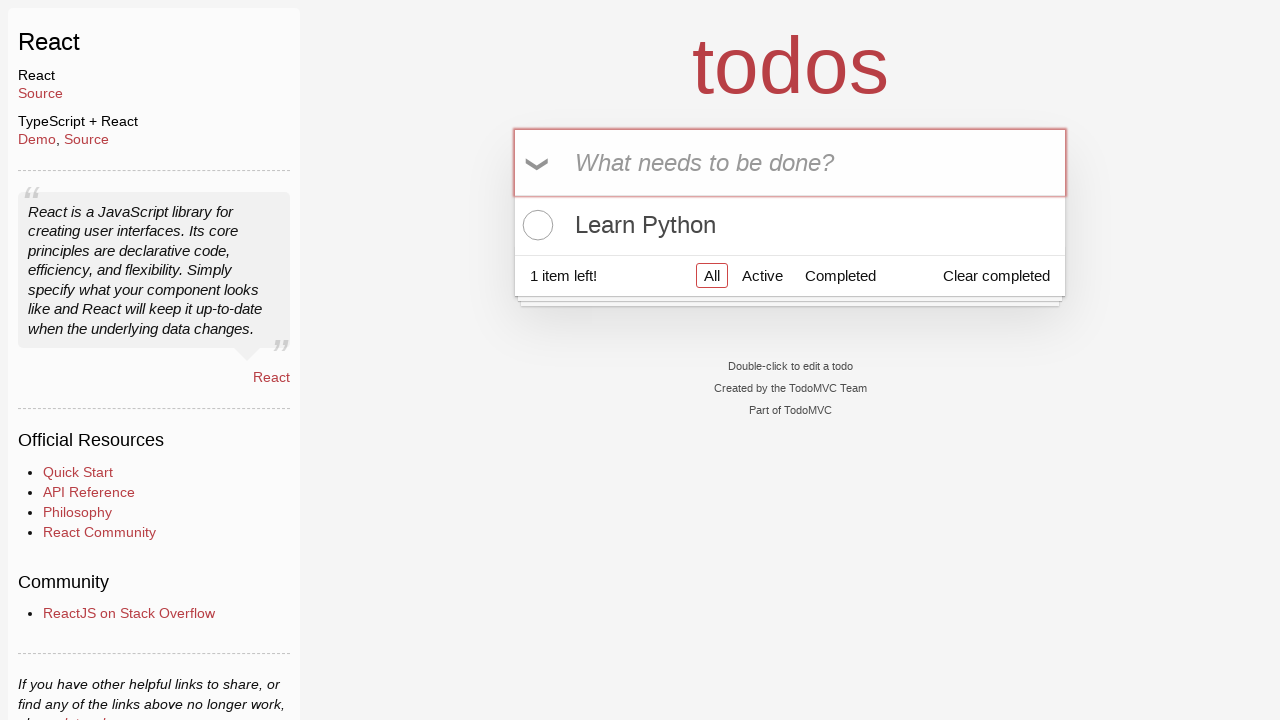

Clicked on the text input field again at (790, 162) on internal:testid=[data-testid="text-input"s]
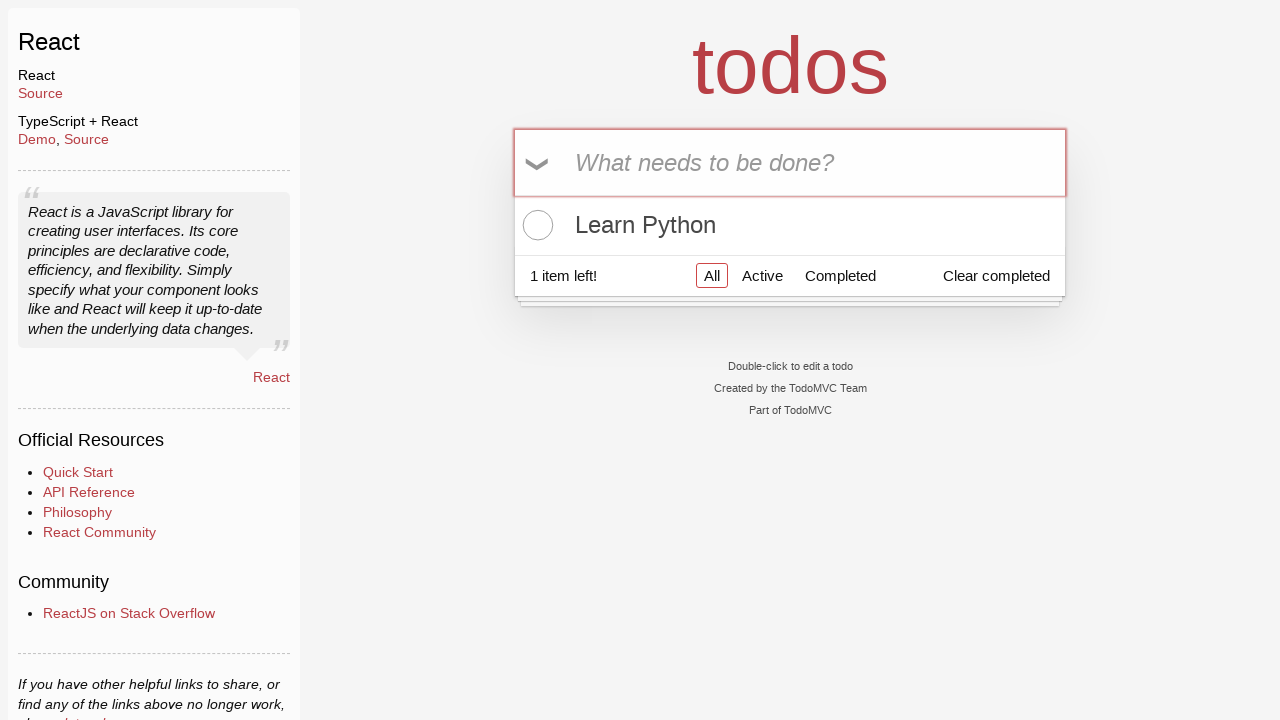

Typed 'Learn Rust' in the input field
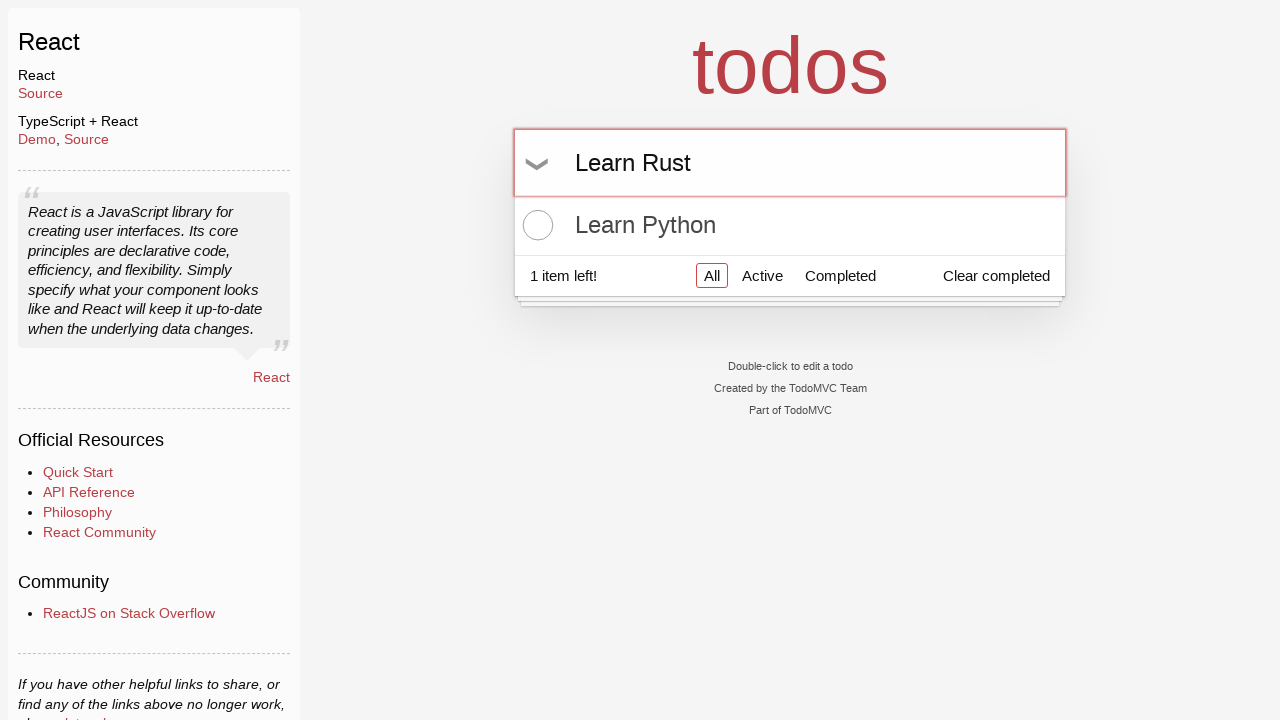

Pressed Enter to add 'Learn Rust' todo item
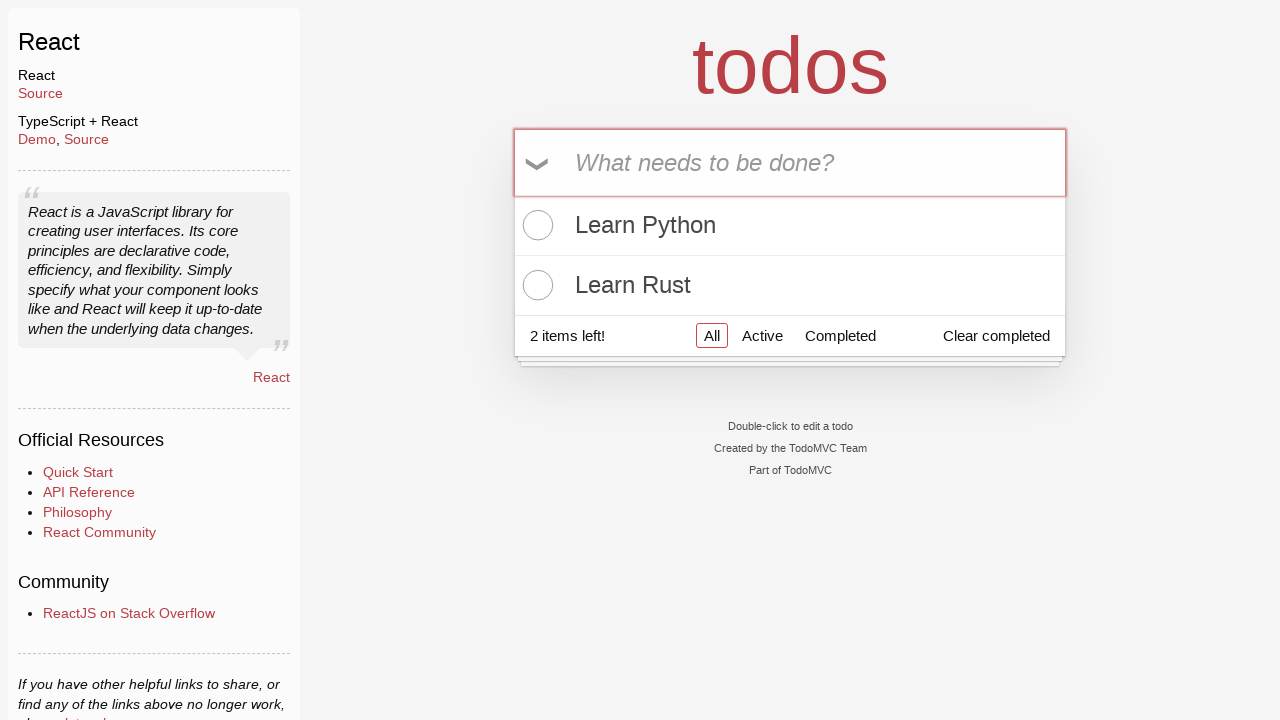

Clicked on the text input field again at (790, 162) on internal:testid=[data-testid="text-input"s]
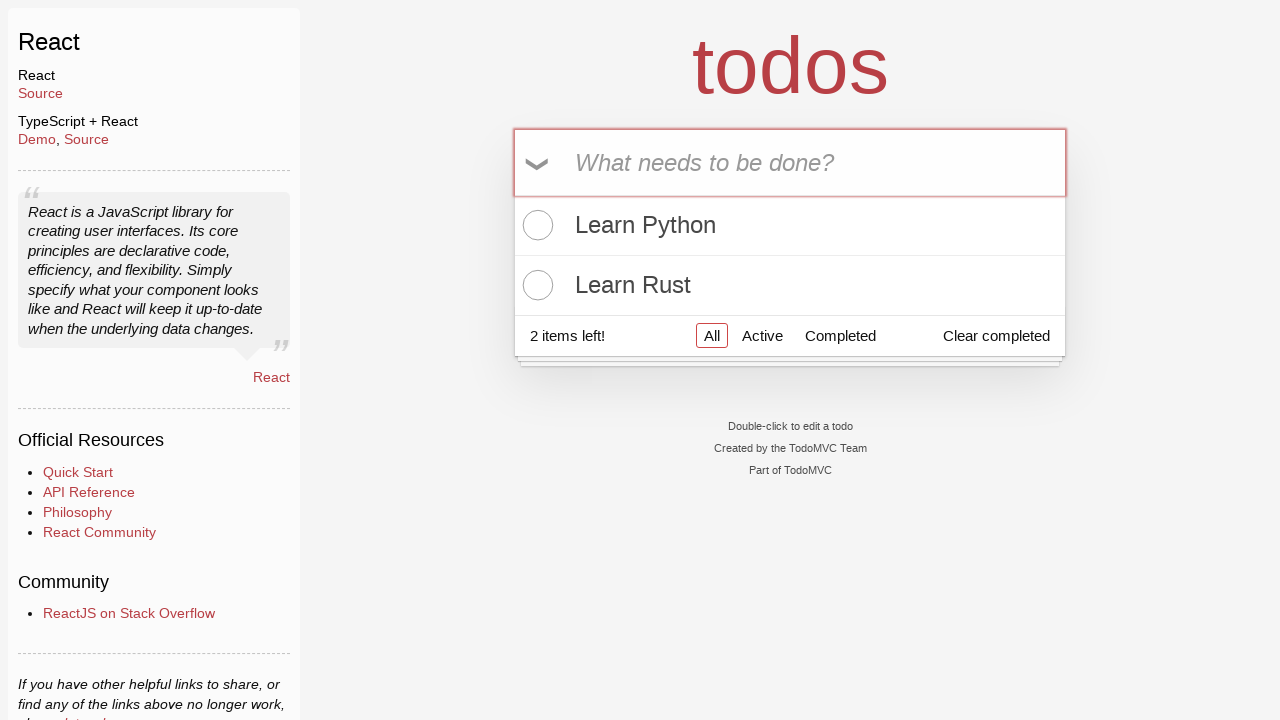

Typed 'Learn AI' in the input field
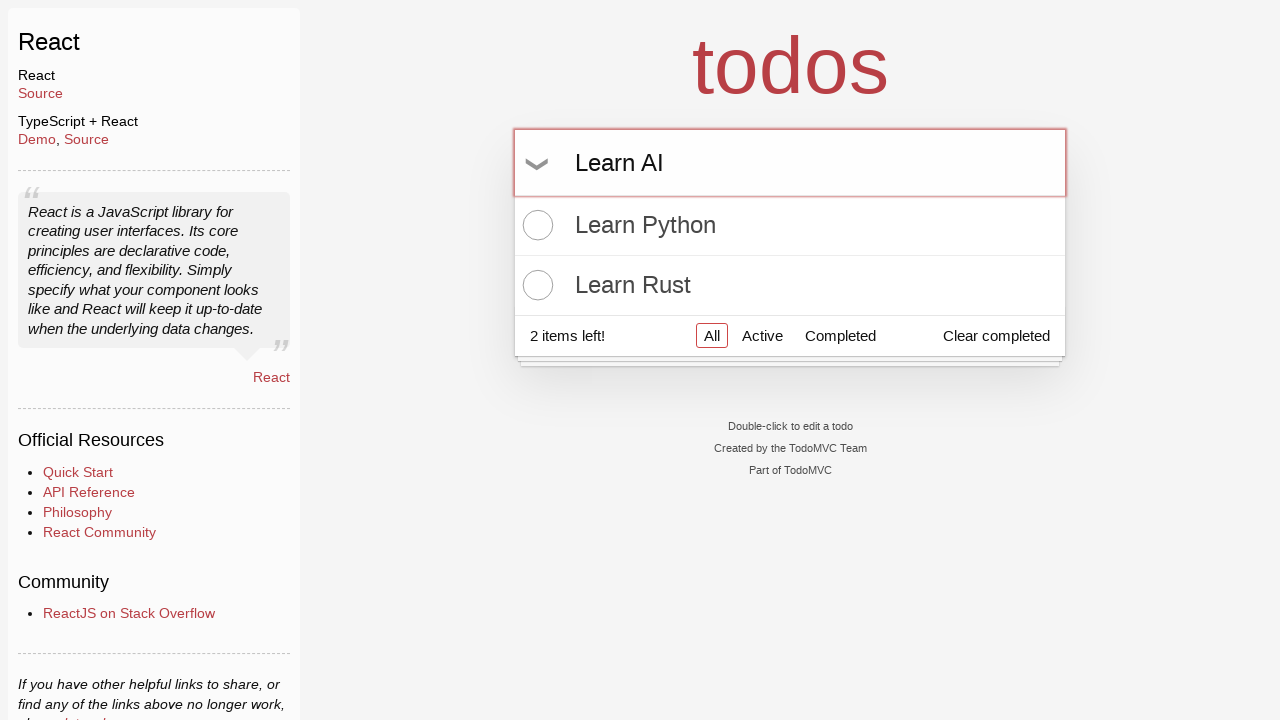

Pressed Enter to add 'Learn AI' todo item
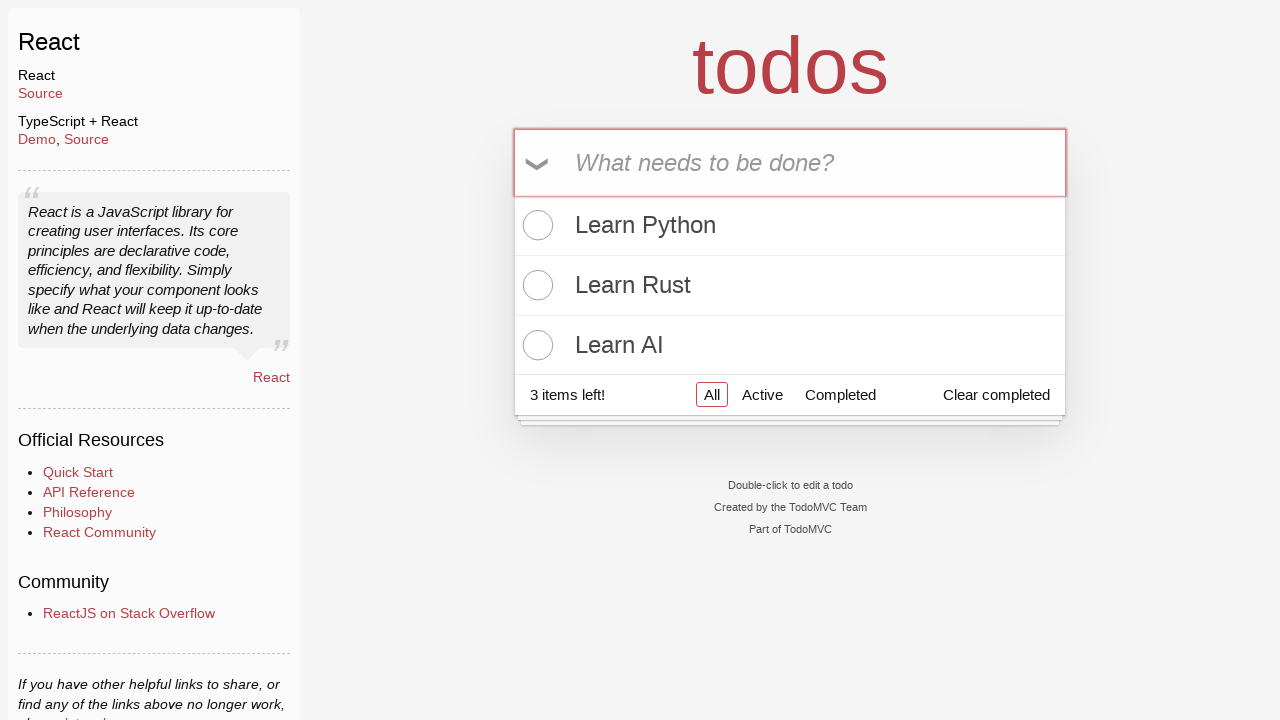

Hovered over the 'Learn Rust' todo item at (790, 285) on internal:text="Learn Rust"i
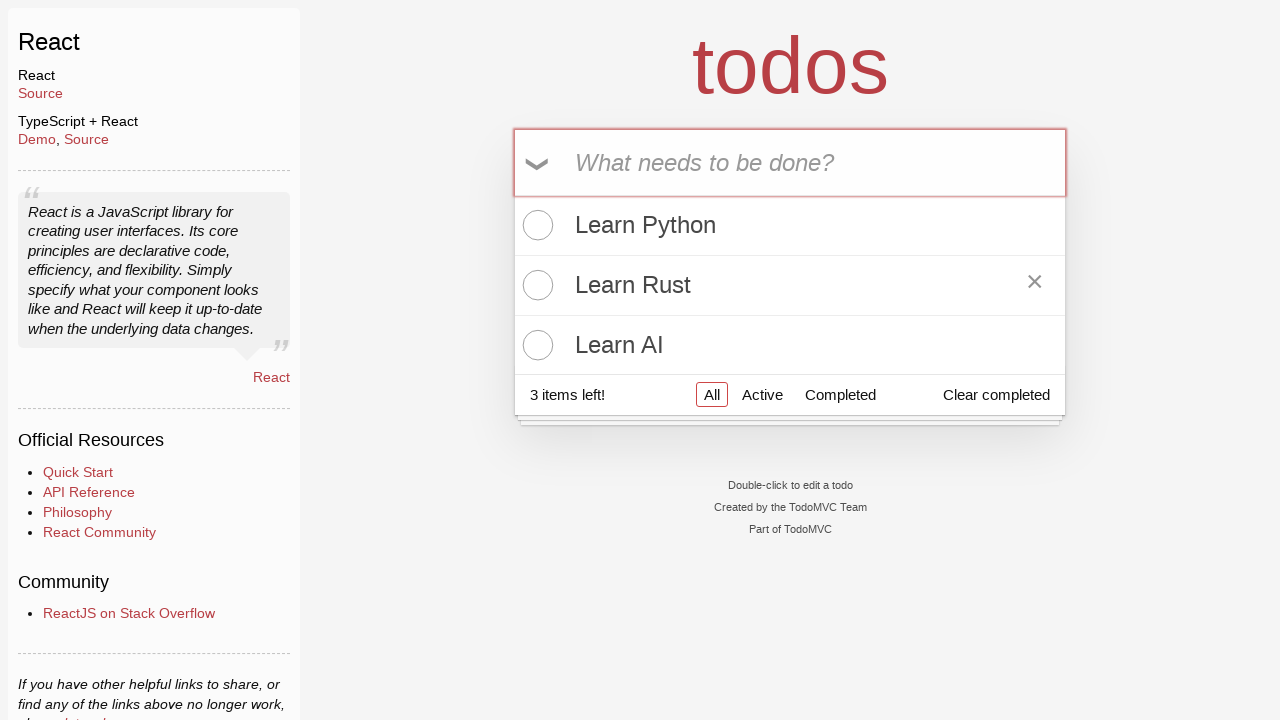

Typed 'Learn English' as additional text
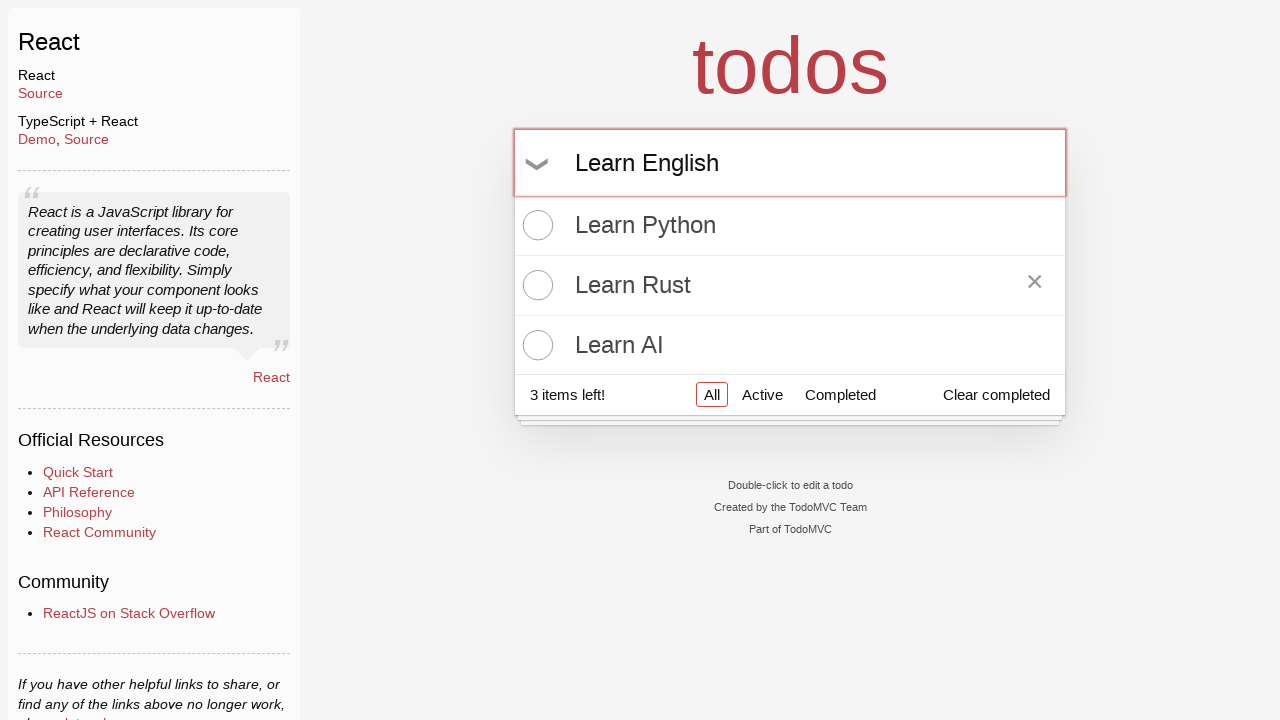

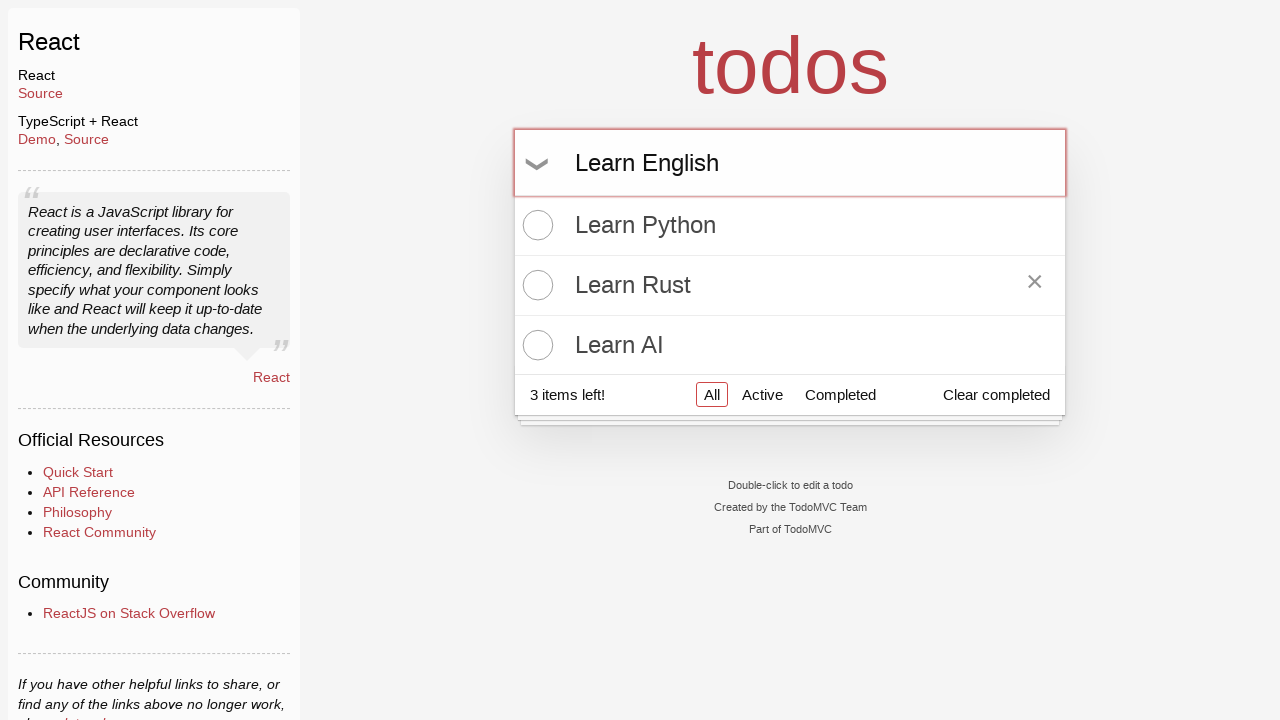